Tests that the homepage displays 4 benefit icons correctly and verifies the main title and text content are displayed properly

Starting URL: https://jdi-framework.github.io/tests/index.htm

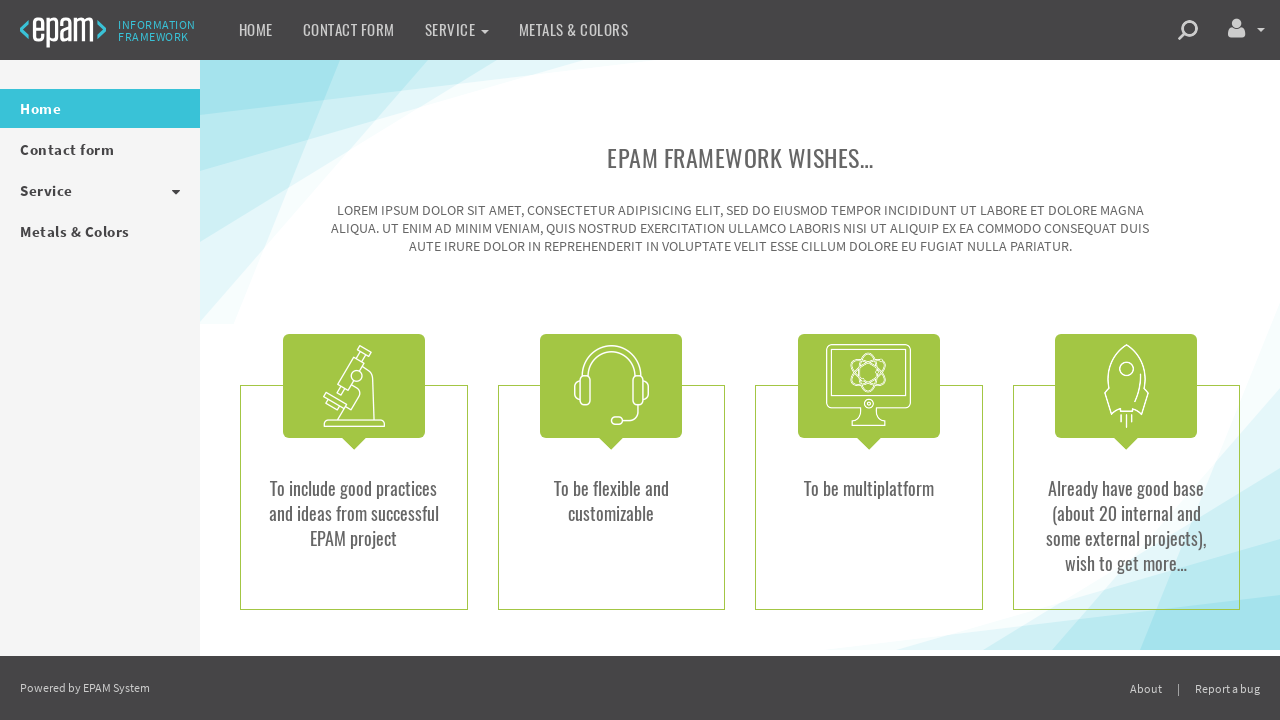

Navigated to homepage
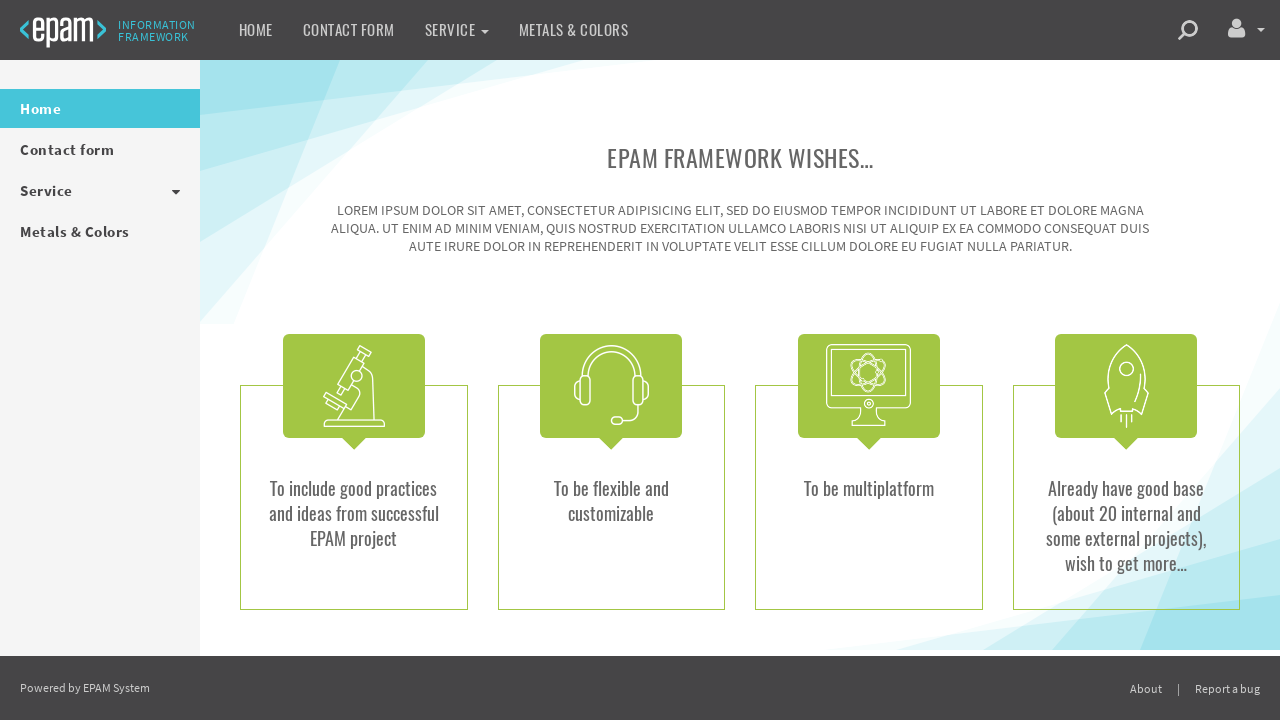

Located benefit icon elements
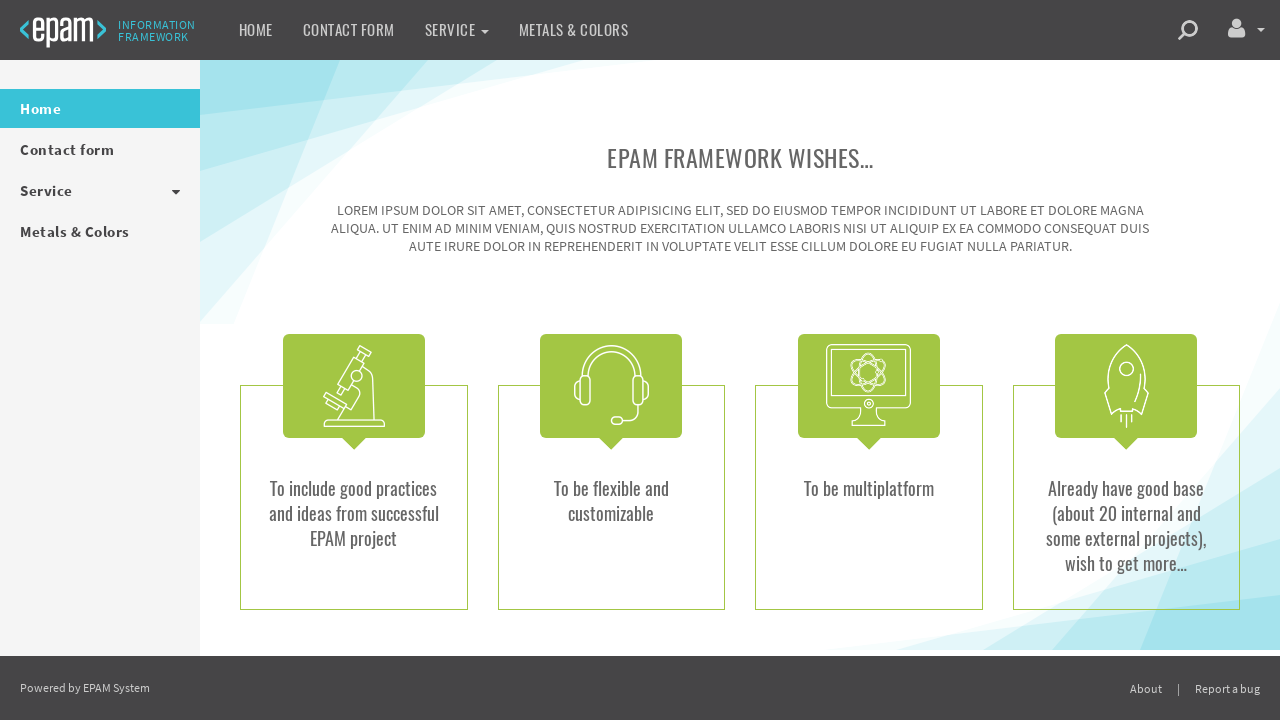

Waited for first benefit icon to become visible
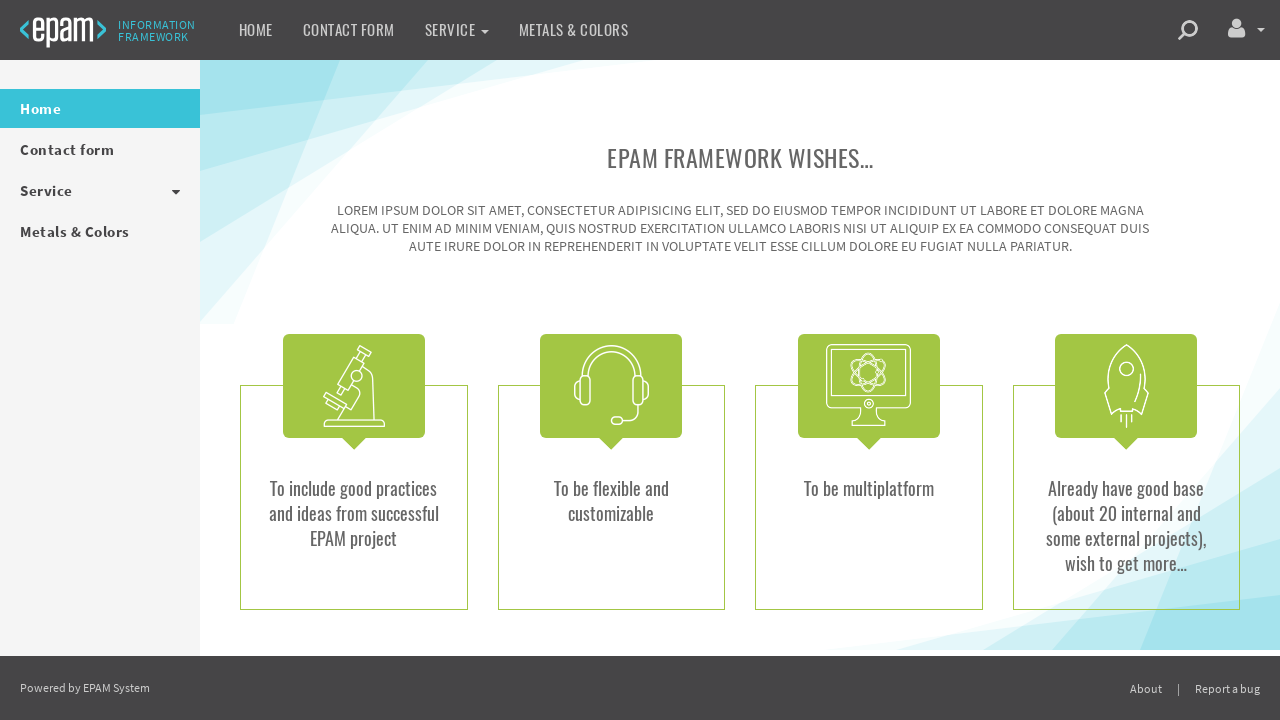

Verified that exactly 4 benefit icons are present
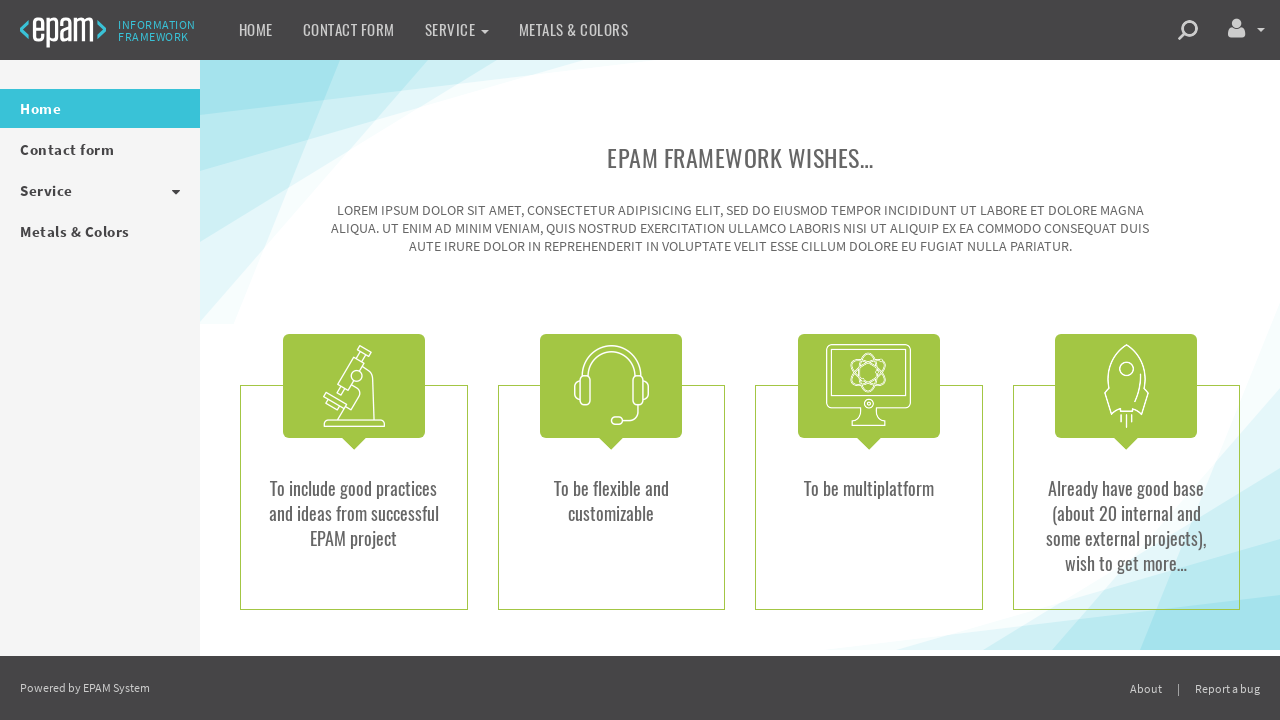

Verified benefit icon 1 is visible
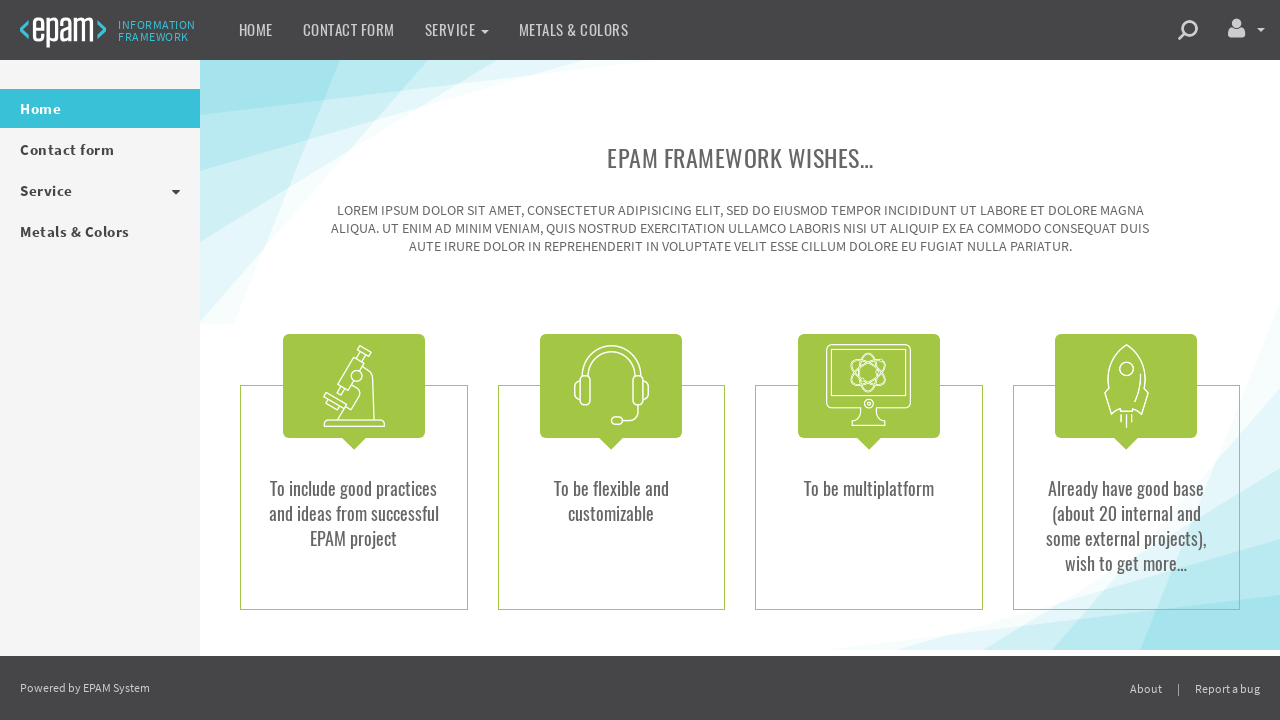

Verified benefit icon 2 is visible
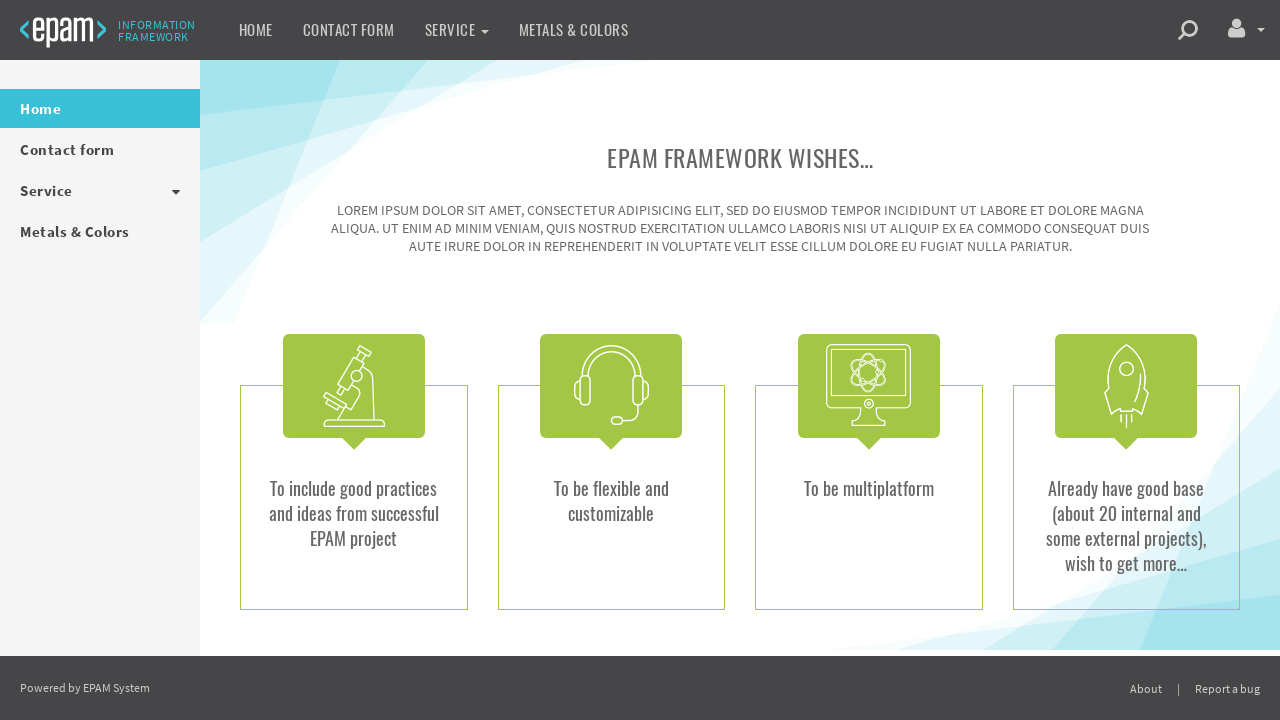

Verified benefit icon 3 is visible
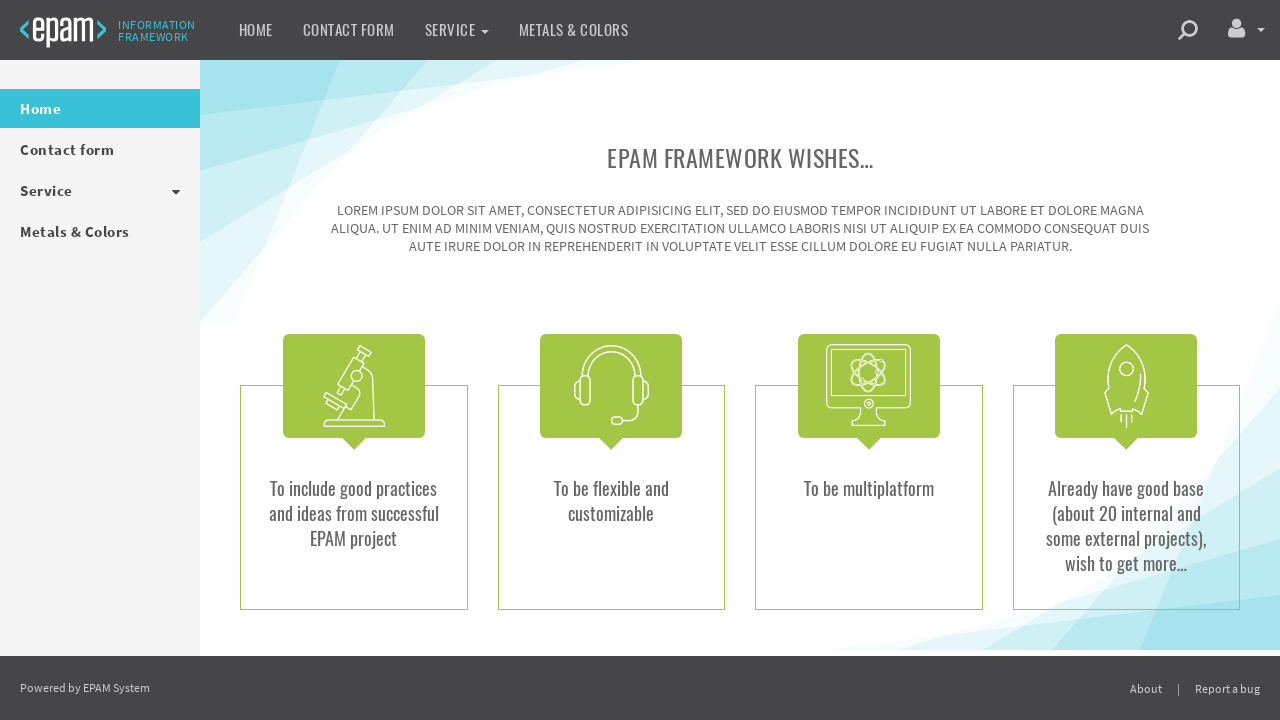

Verified benefit icon 4 is visible
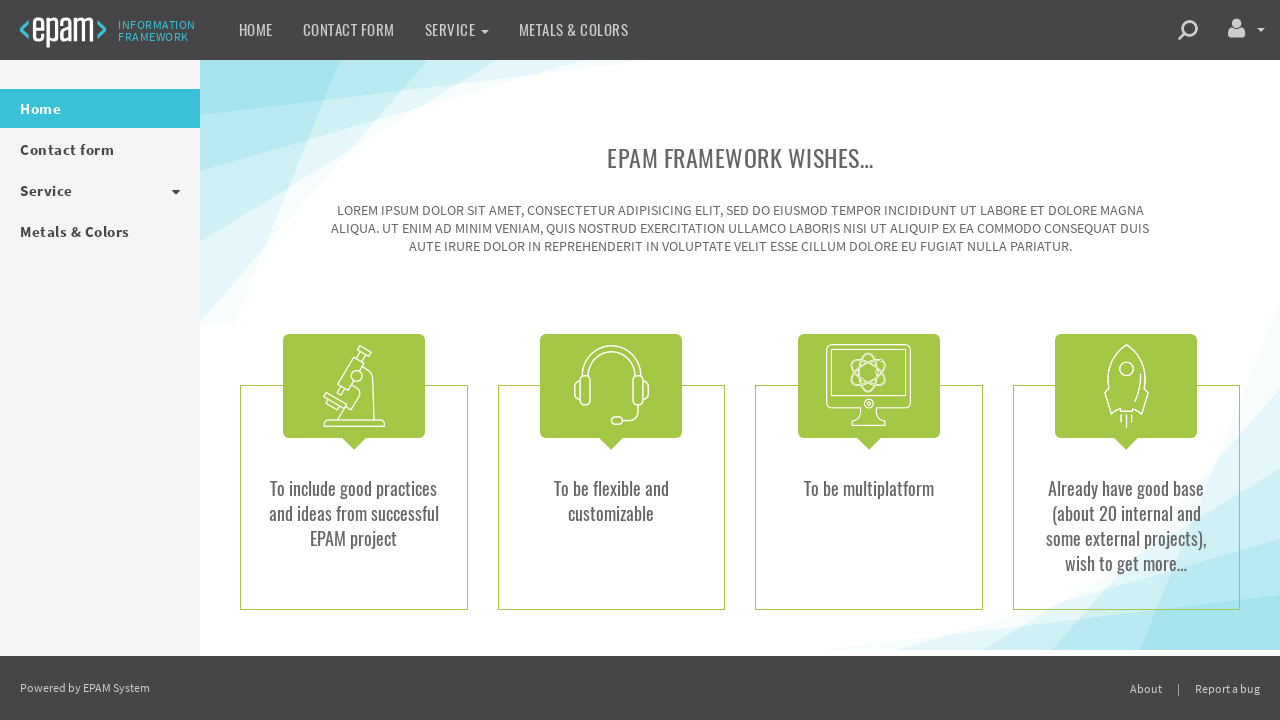

Located main text element
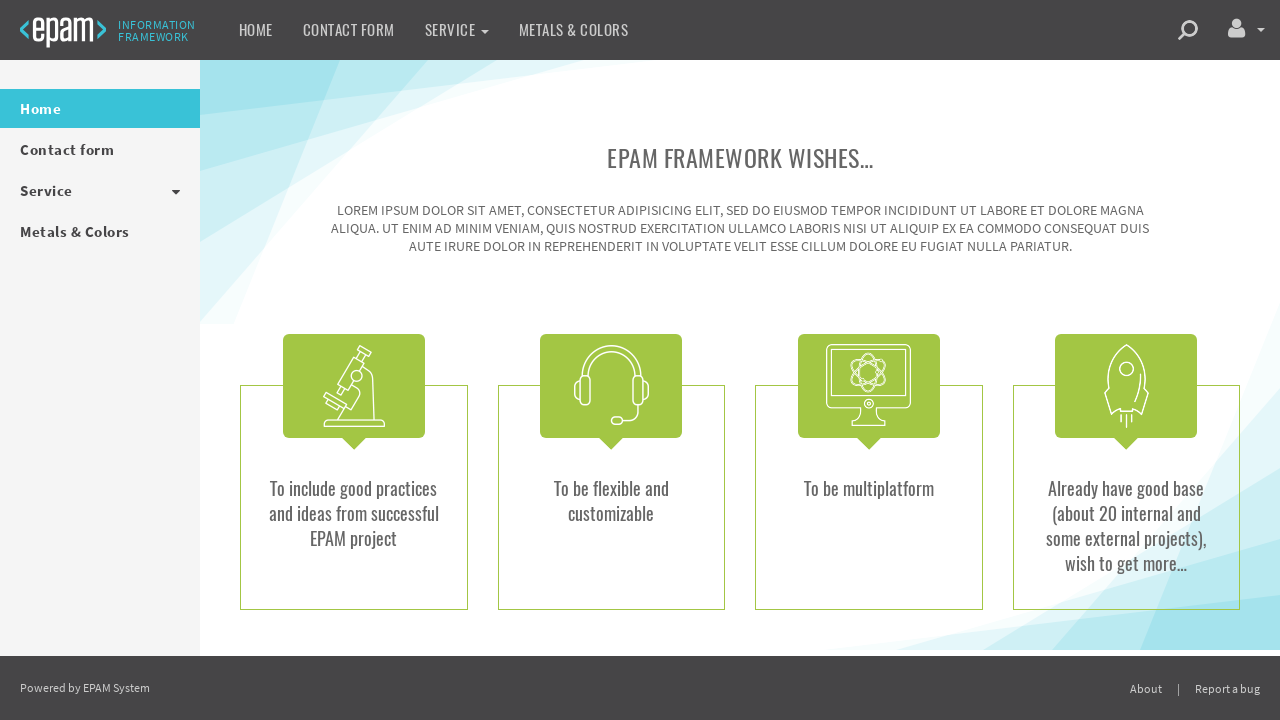

Verified main text content is visible
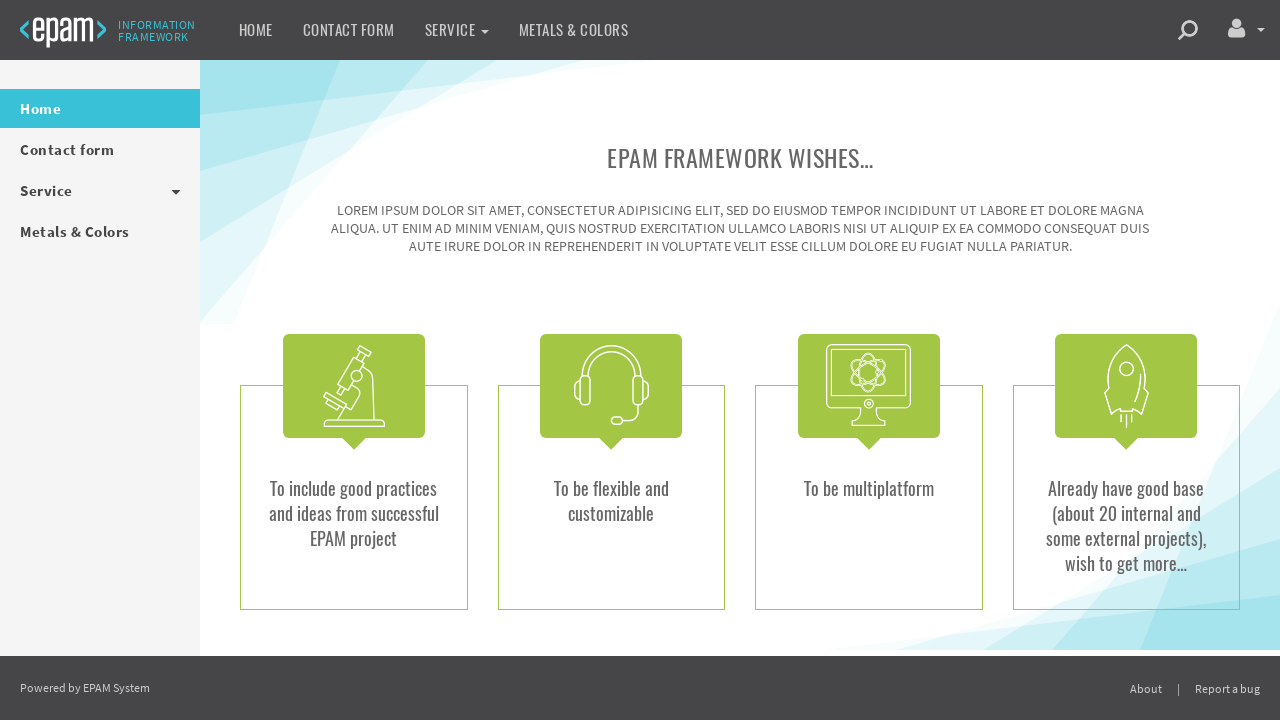

Located main title element
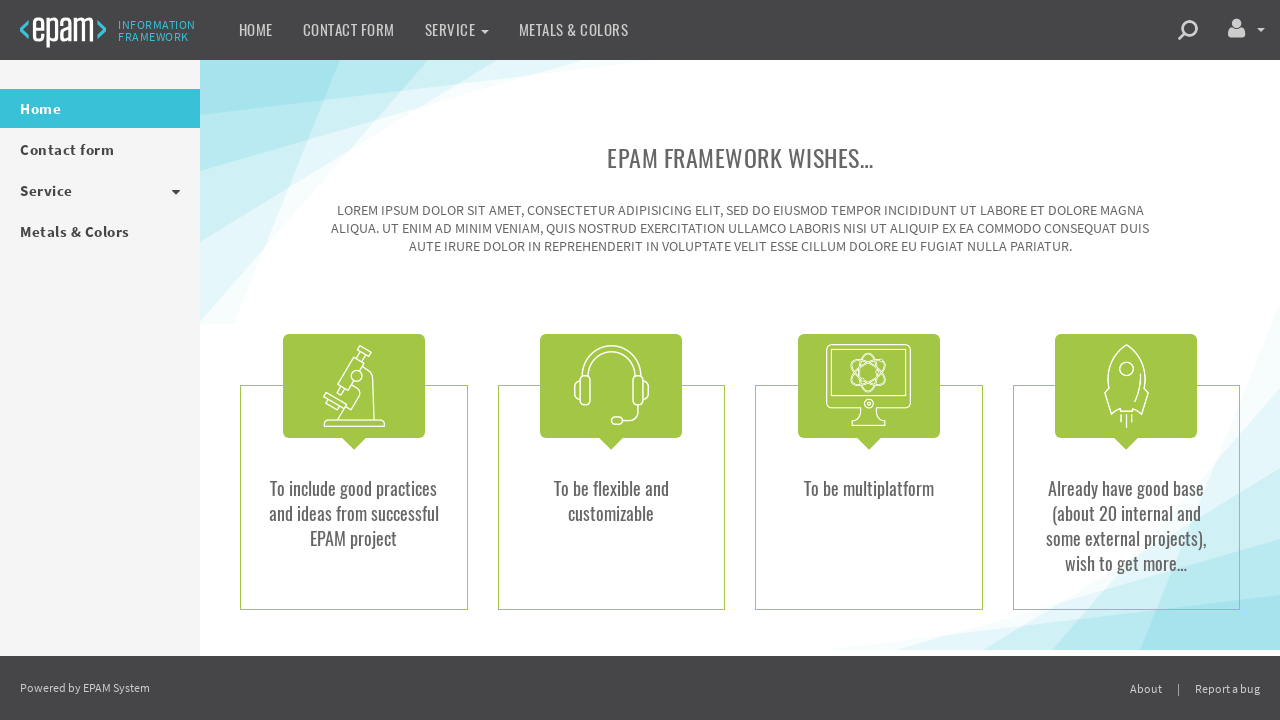

Verified main title is visible
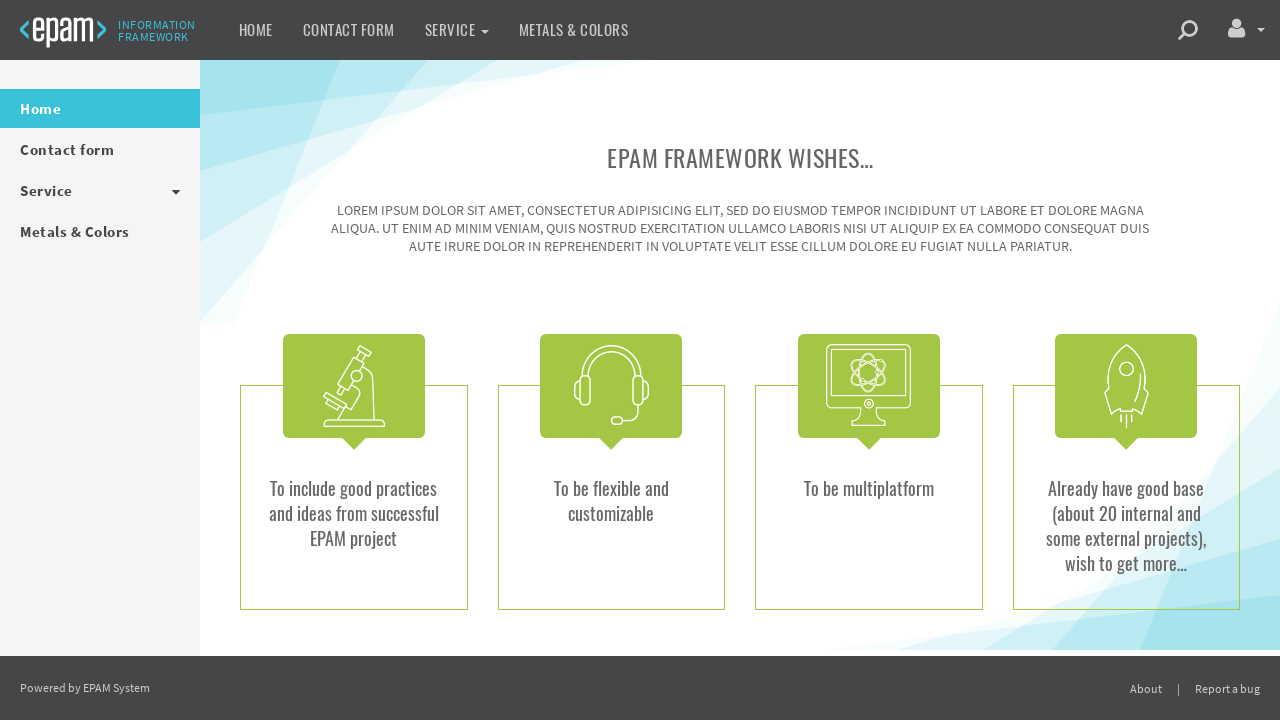

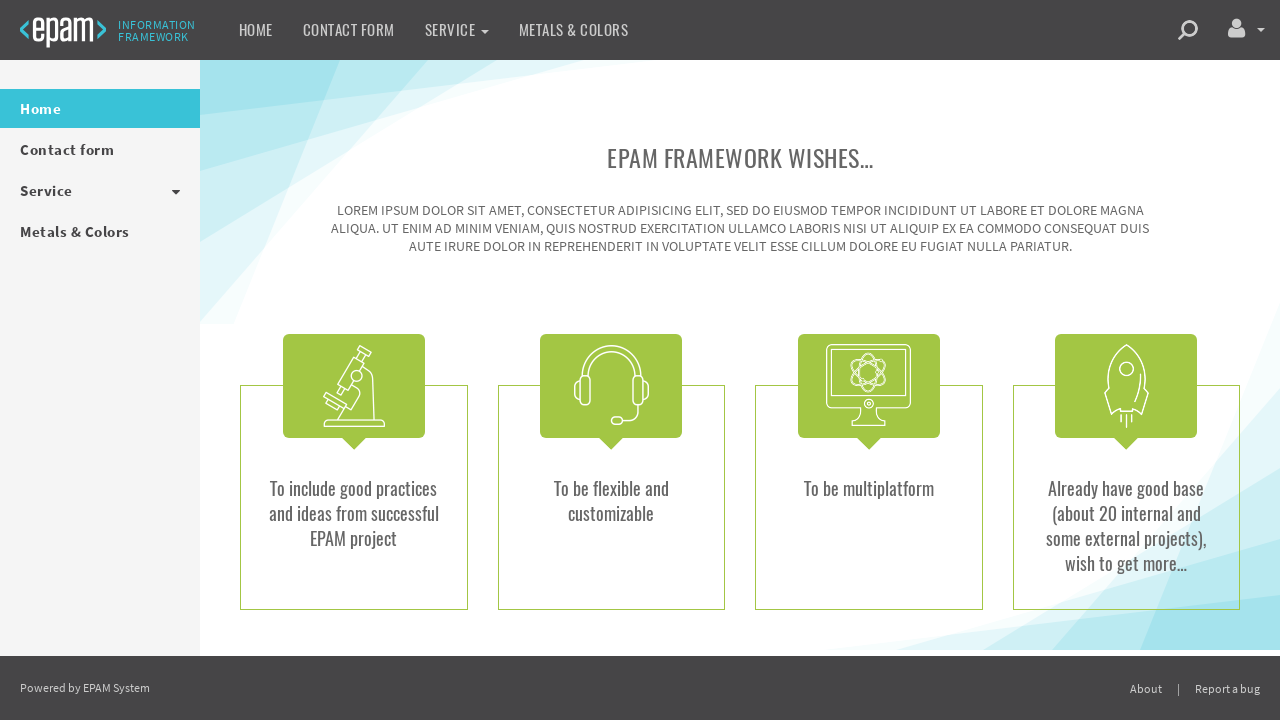